Tests that the automationexercise.com homepage has exactly 3 category sections and retrieves their names

Starting URL: https://www.automationexercise.com/

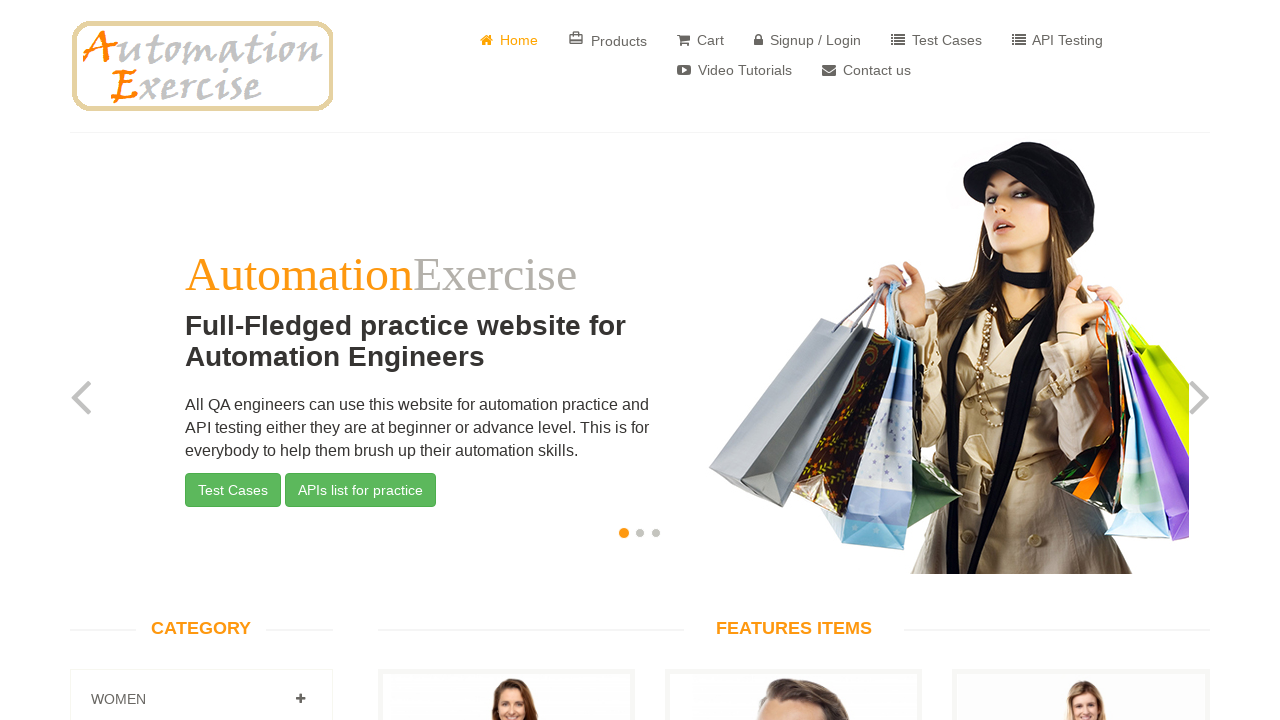

Located all category elements with .panel-title selector
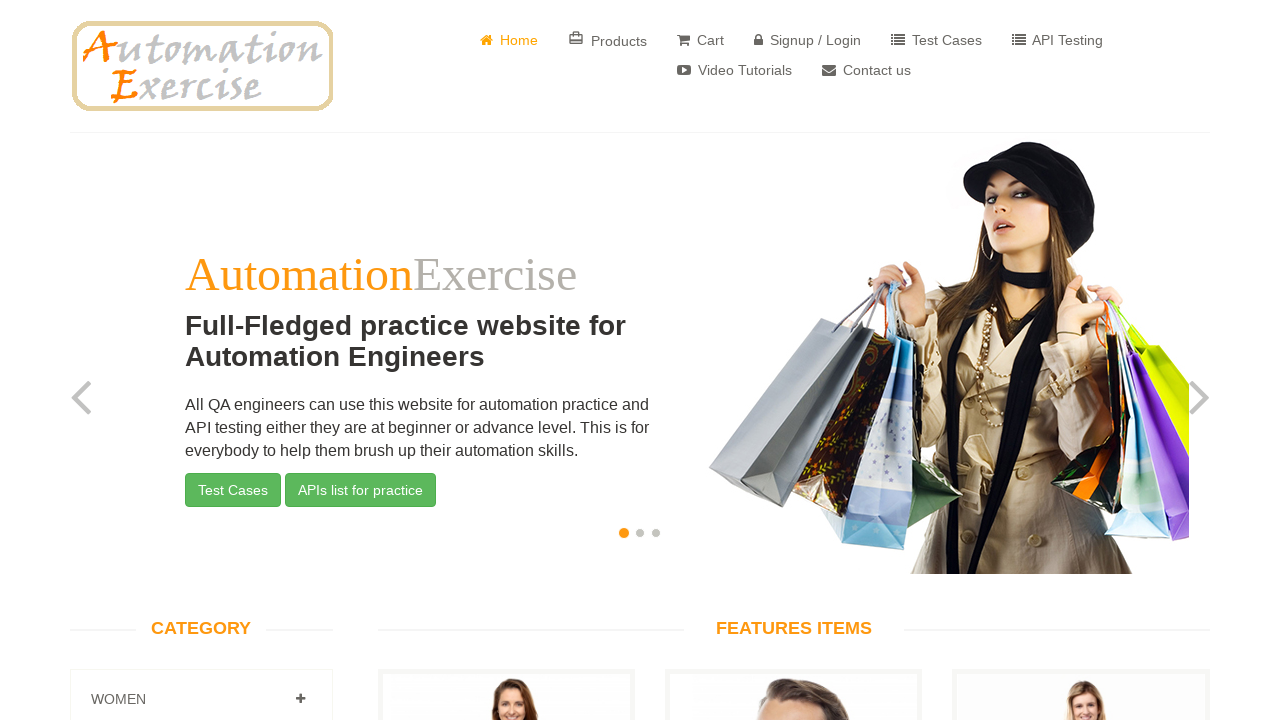

Verified exactly 3 category sections are present
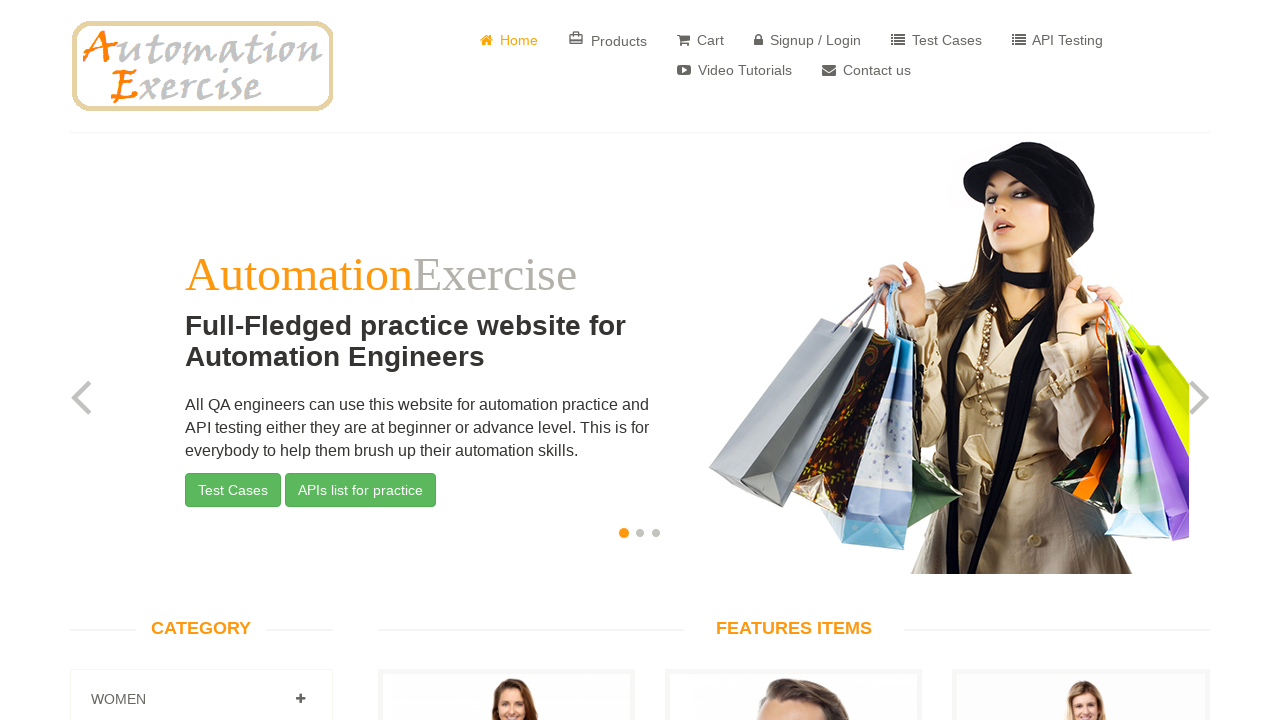

Retrieved category name: 
										
											
											Women
										
									
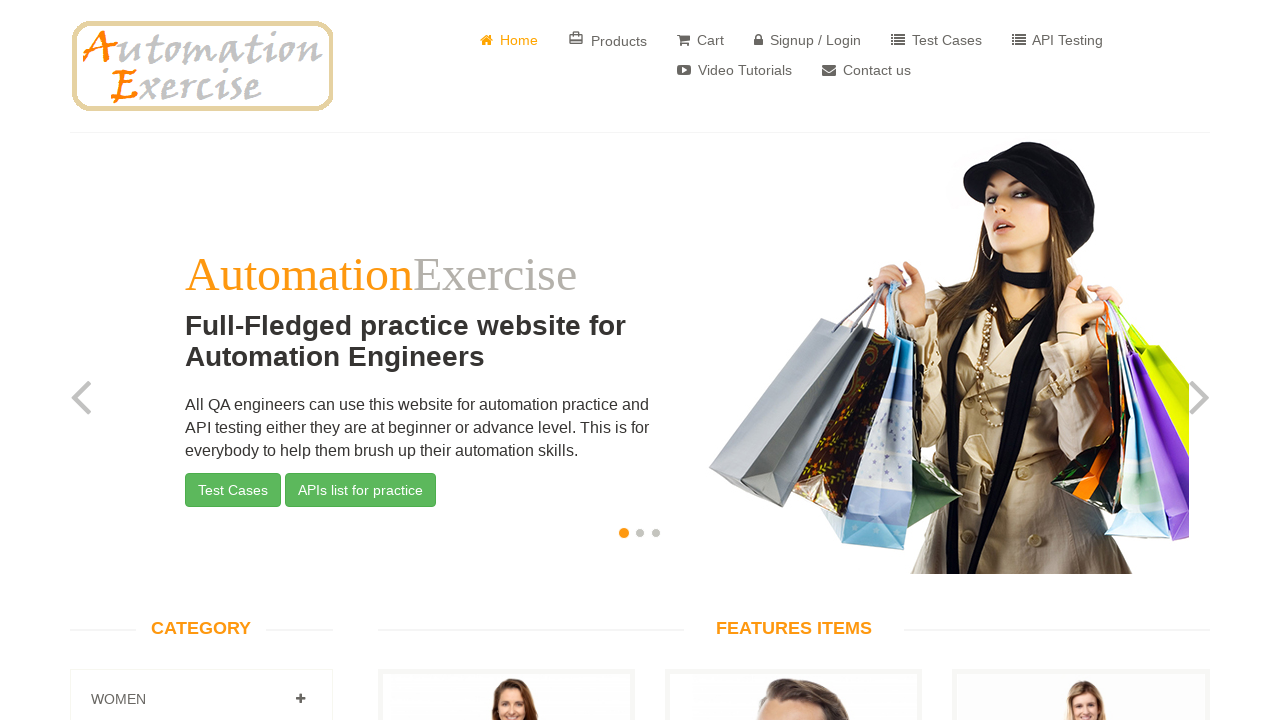

Retrieved category name: 
										
											
											Men
										
									
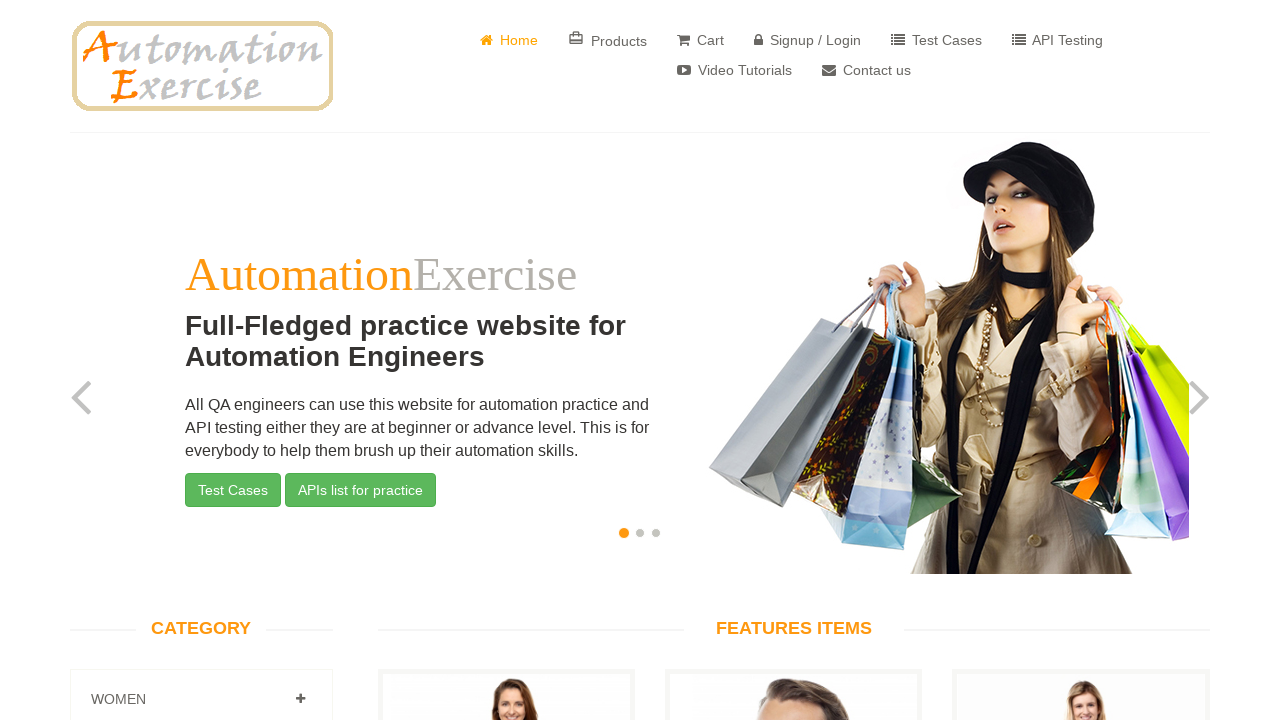

Retrieved category name: 
										
											
											Kids
										
									
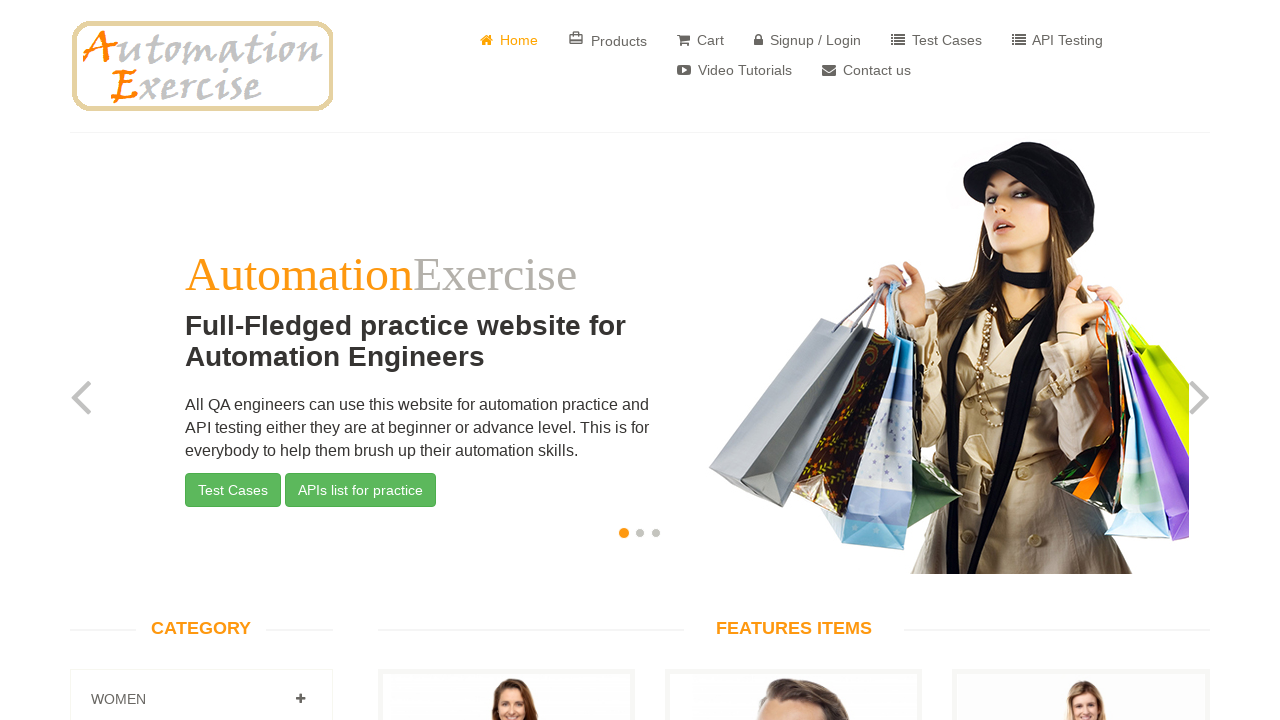

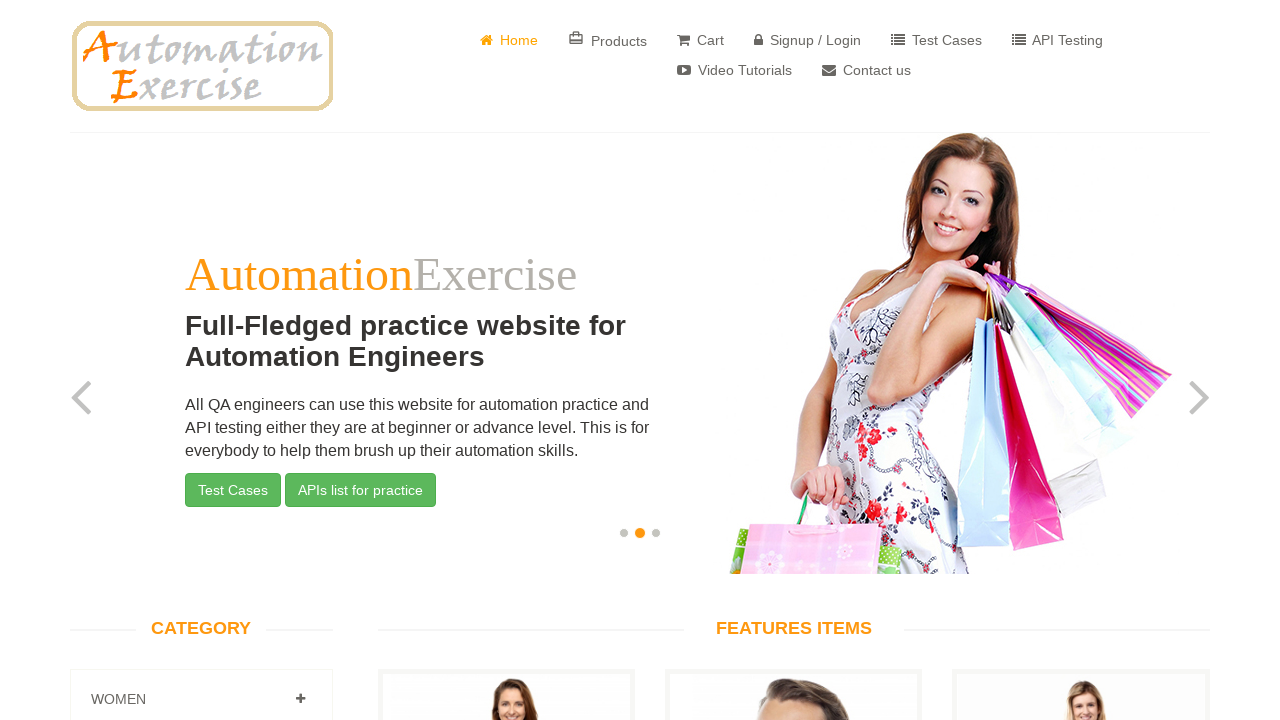